Tests dynamic loading functionality by clicking a Start button and verifying that "Hello World!" text appears after loading completes

Starting URL: https://automationfc.github.io/dynamic-loading/

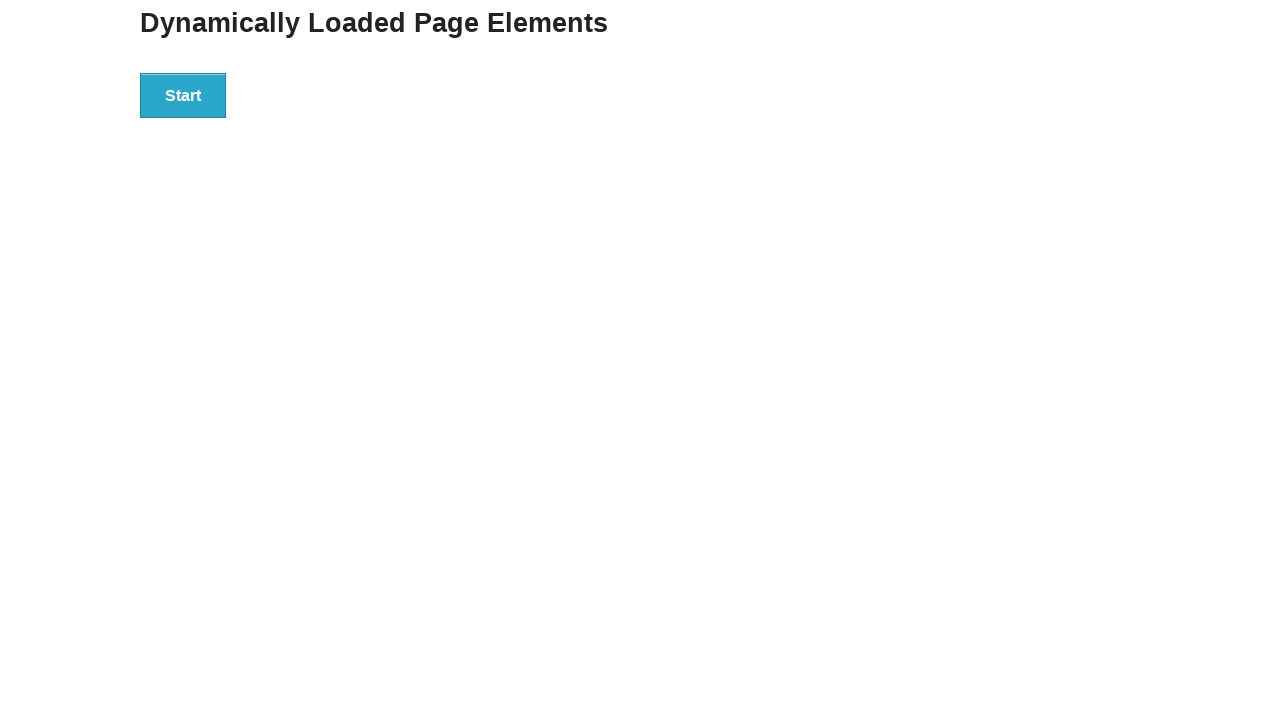

Clicked the Start button to initiate dynamic loading at (183, 95) on xpath=//div[@id='start']/button
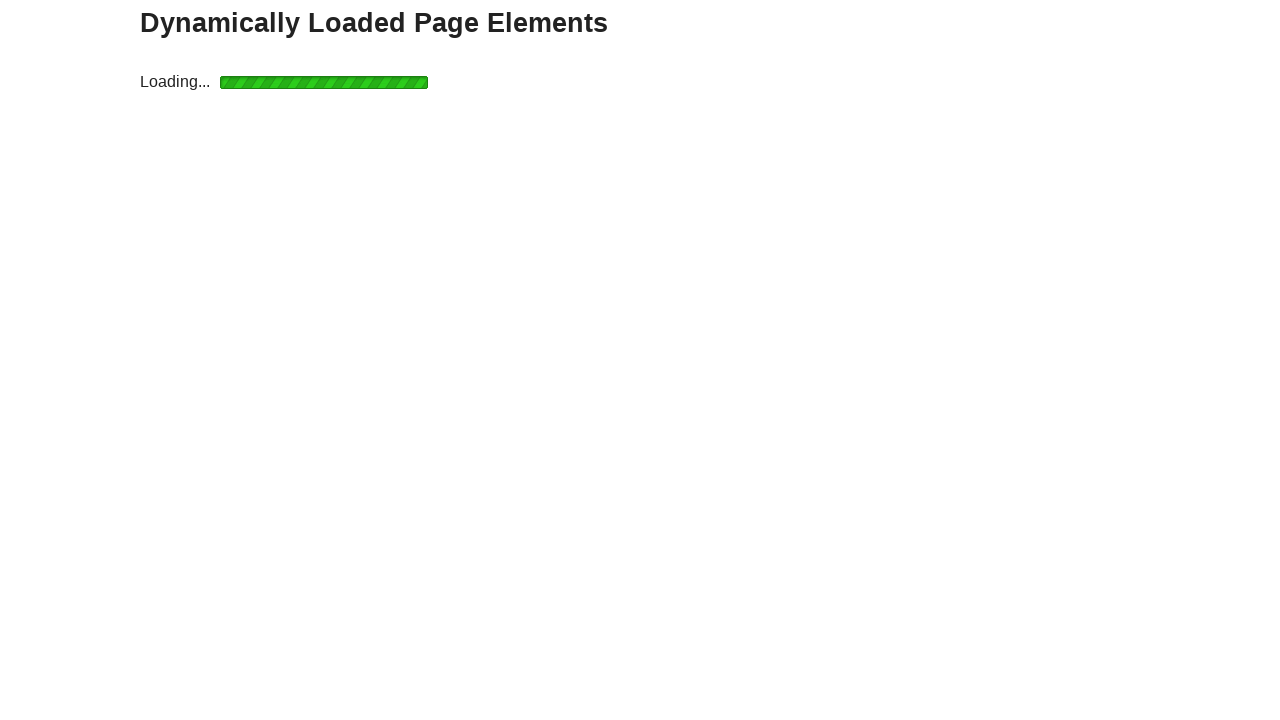

Waited for finish text element to appear after loading completes
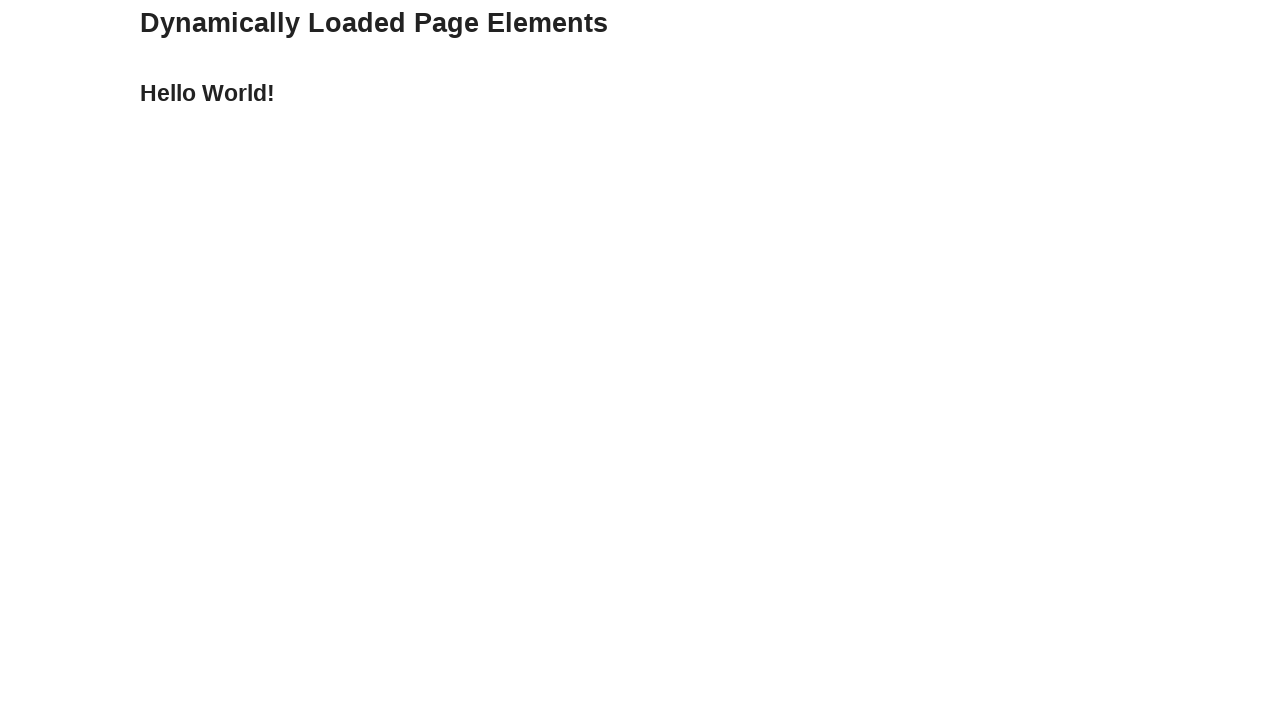

Retrieved 'Hello World!' text from finish element
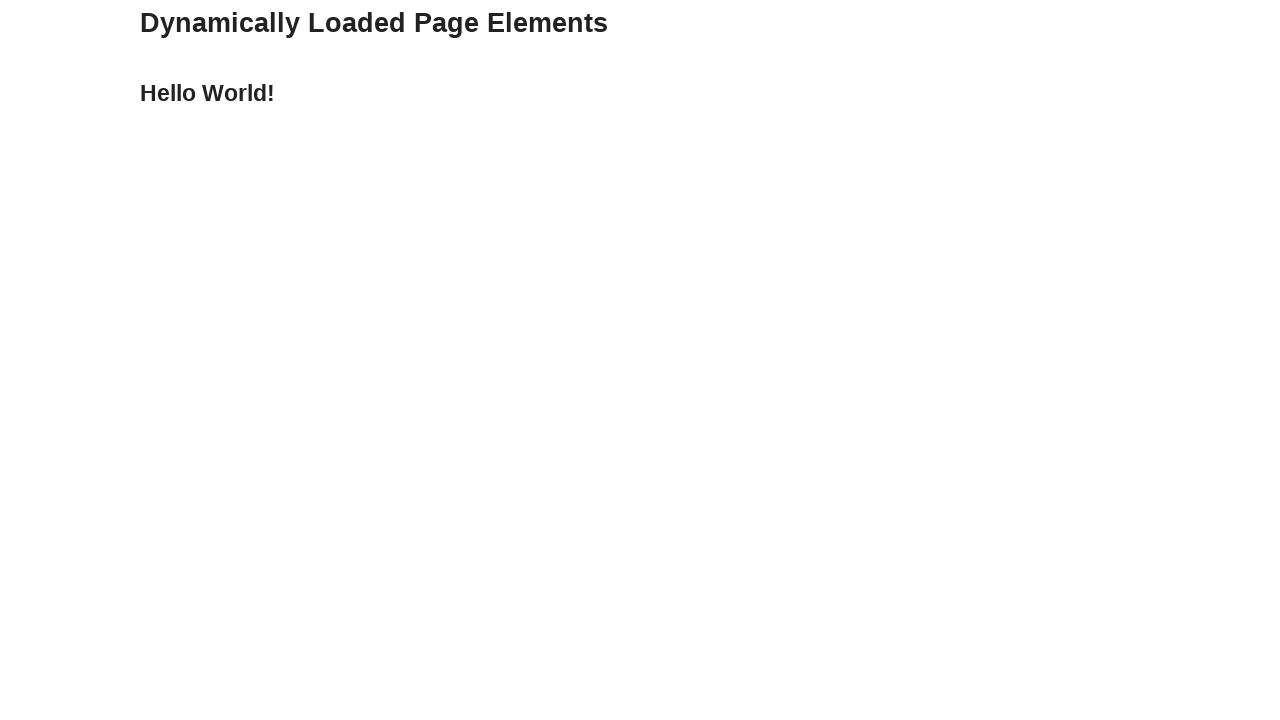

Verified that the text content equals 'Hello World!' - assertion passed
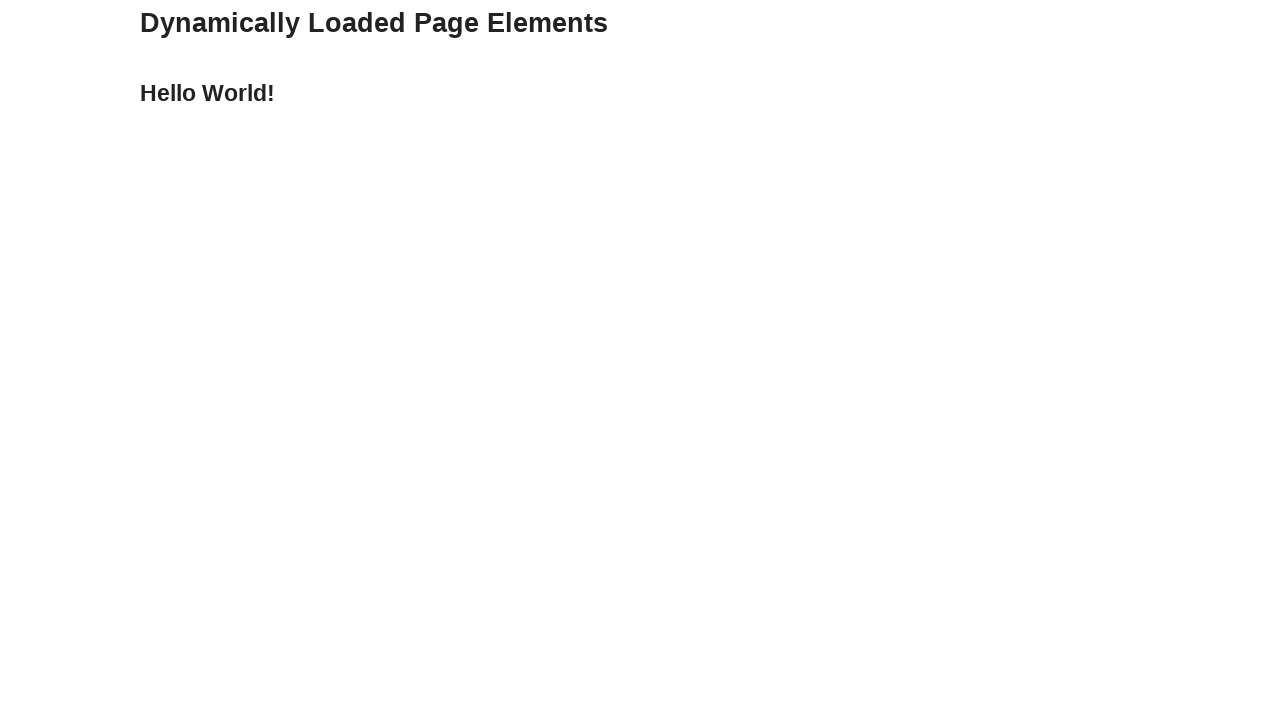

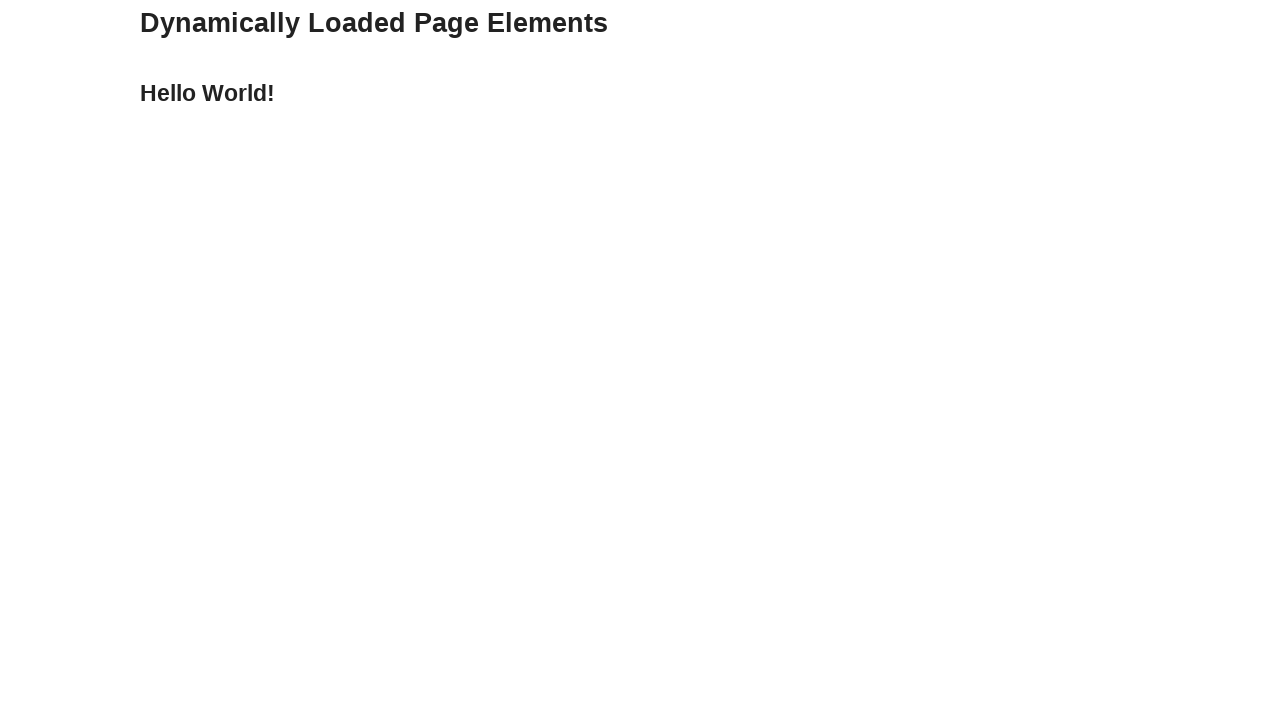